Tests that an error message is displayed when attempting to login with invalid credentials

Starting URL: https://www.saucedemo.com/

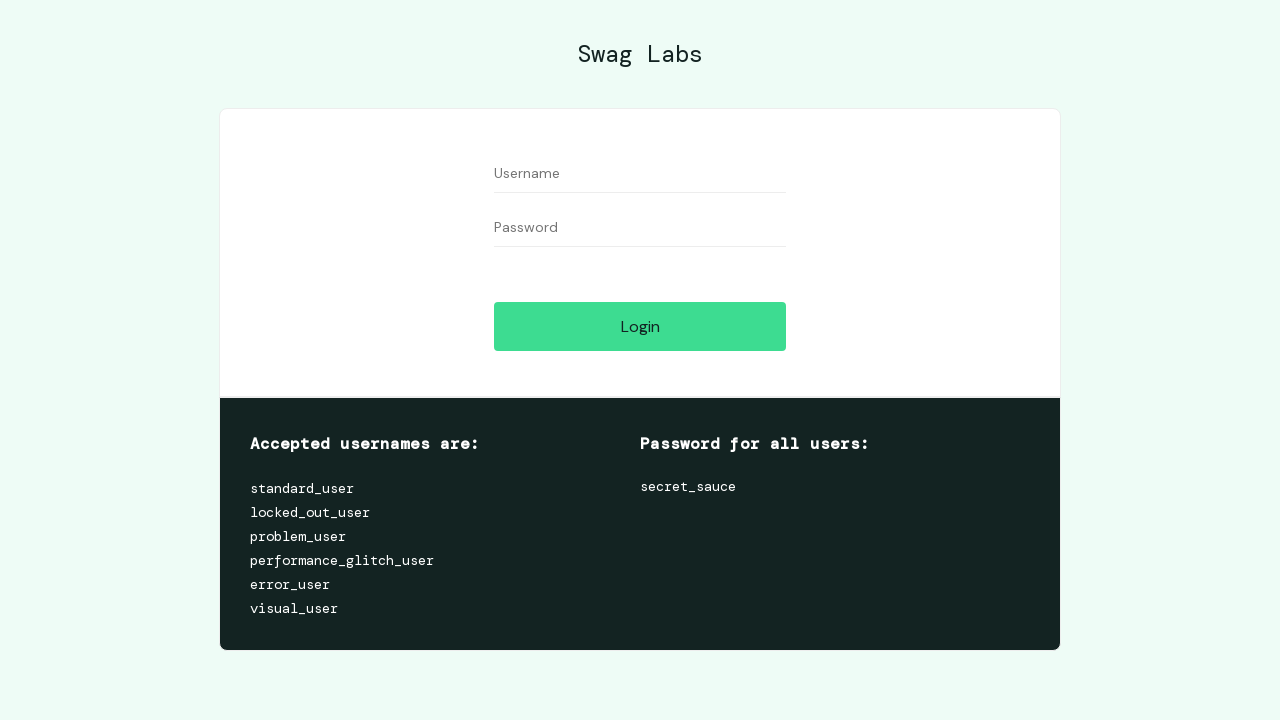

Entered username 'standard_user' in the username field on #user-name
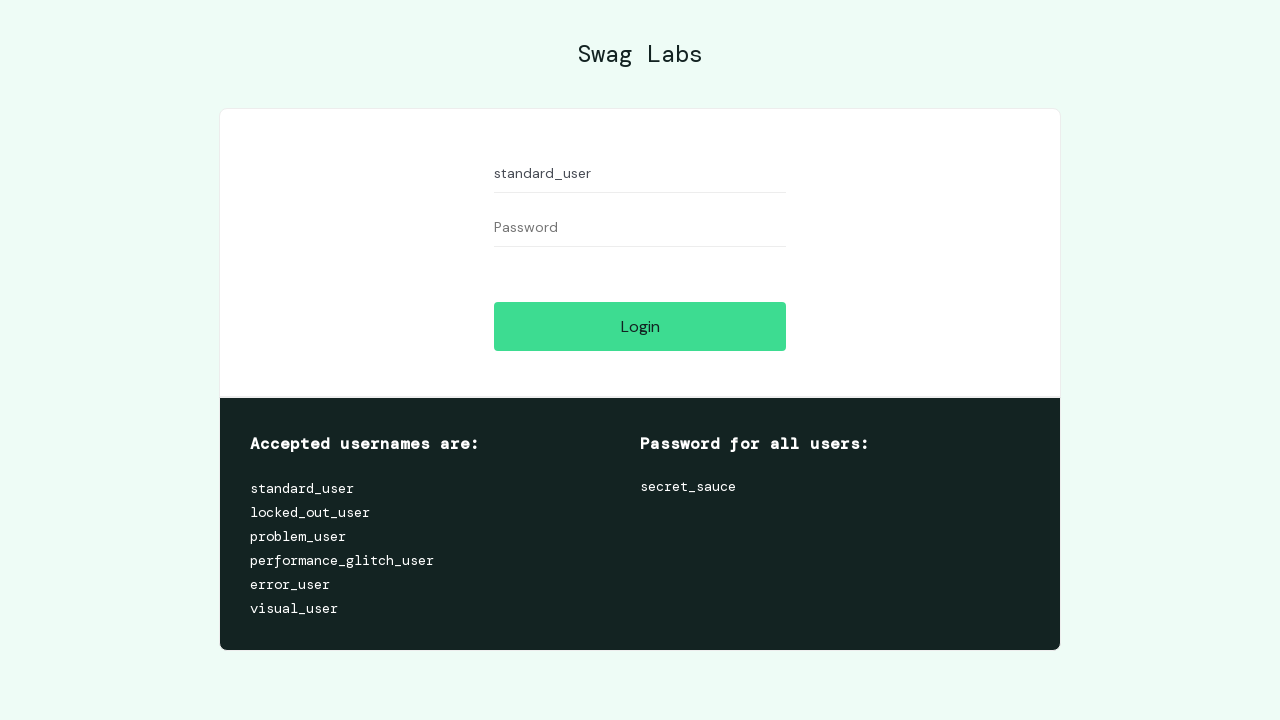

Entered invalid password 'invalidpassword' in the password field on #password
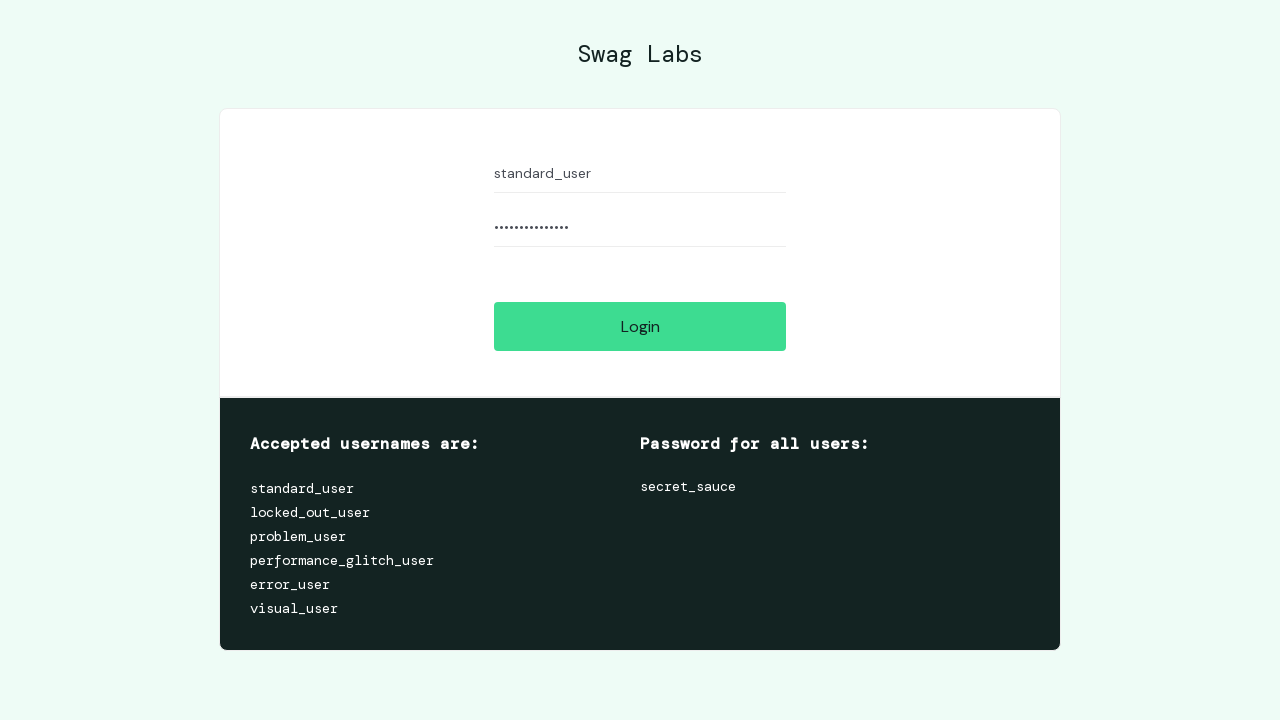

Clicked the login button to attempt authentication with invalid credentials at (640, 326) on #login-button
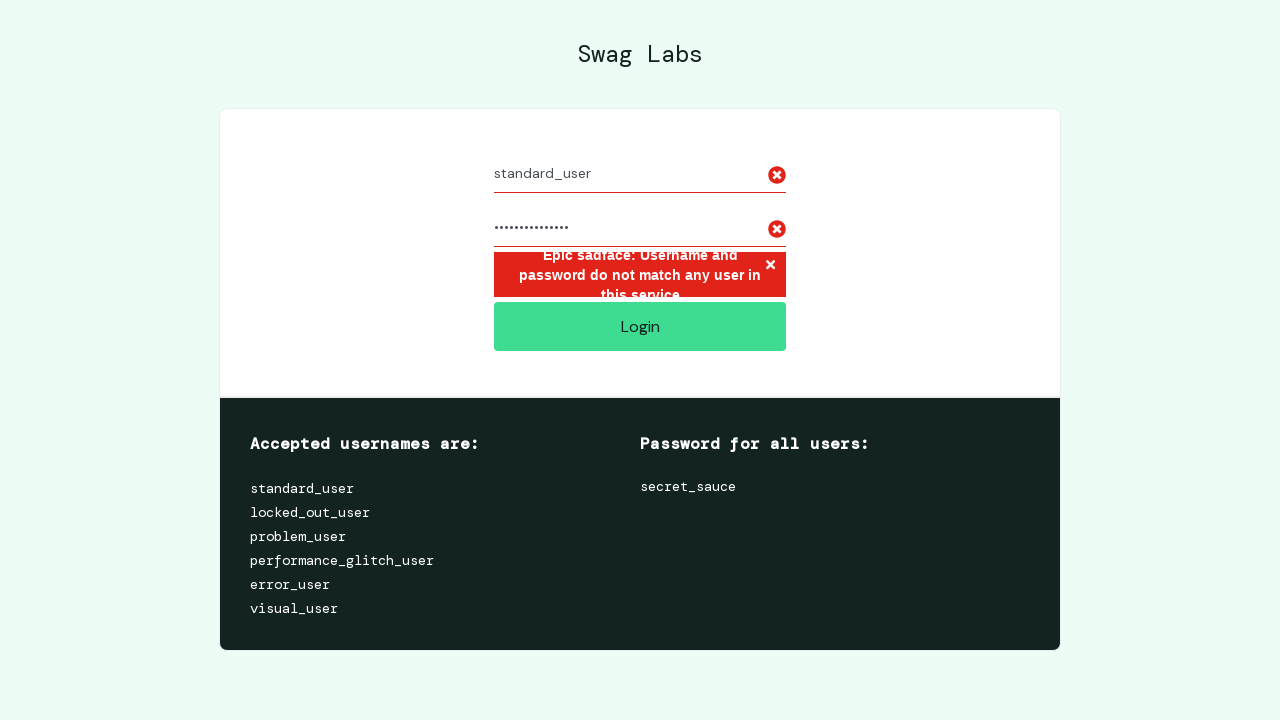

Error message displayed confirming invalid credentials were rejected
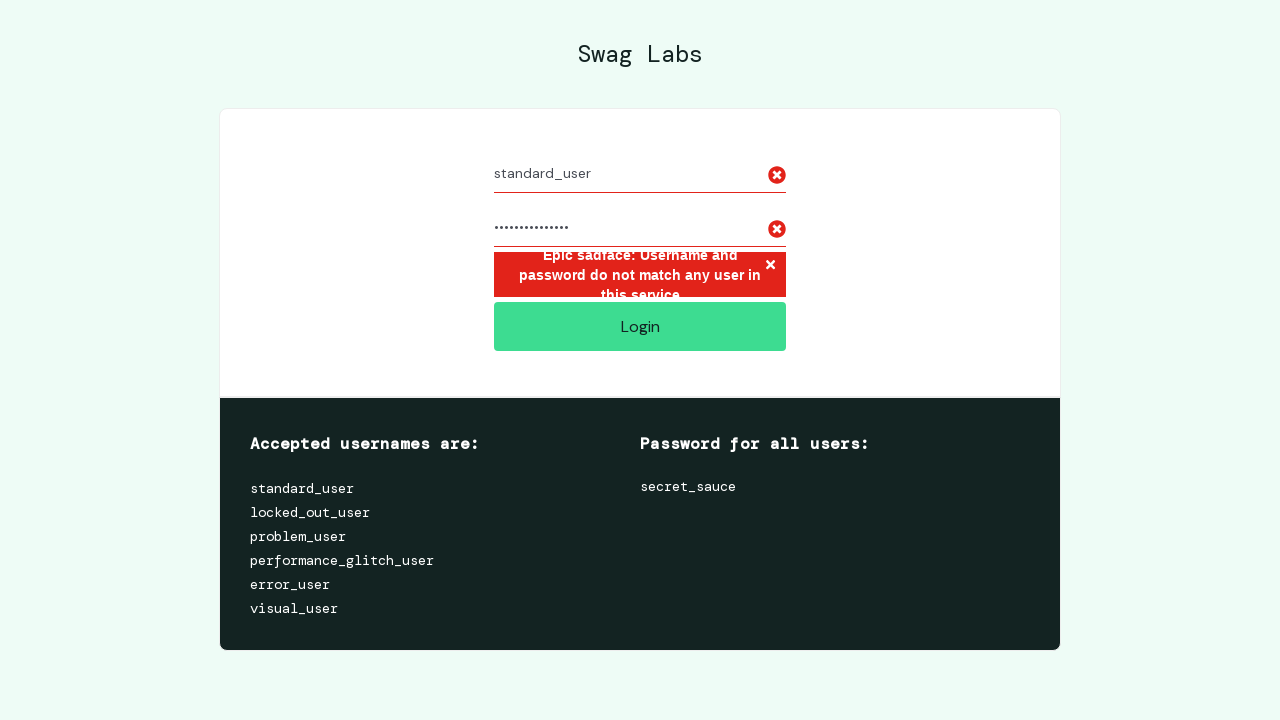

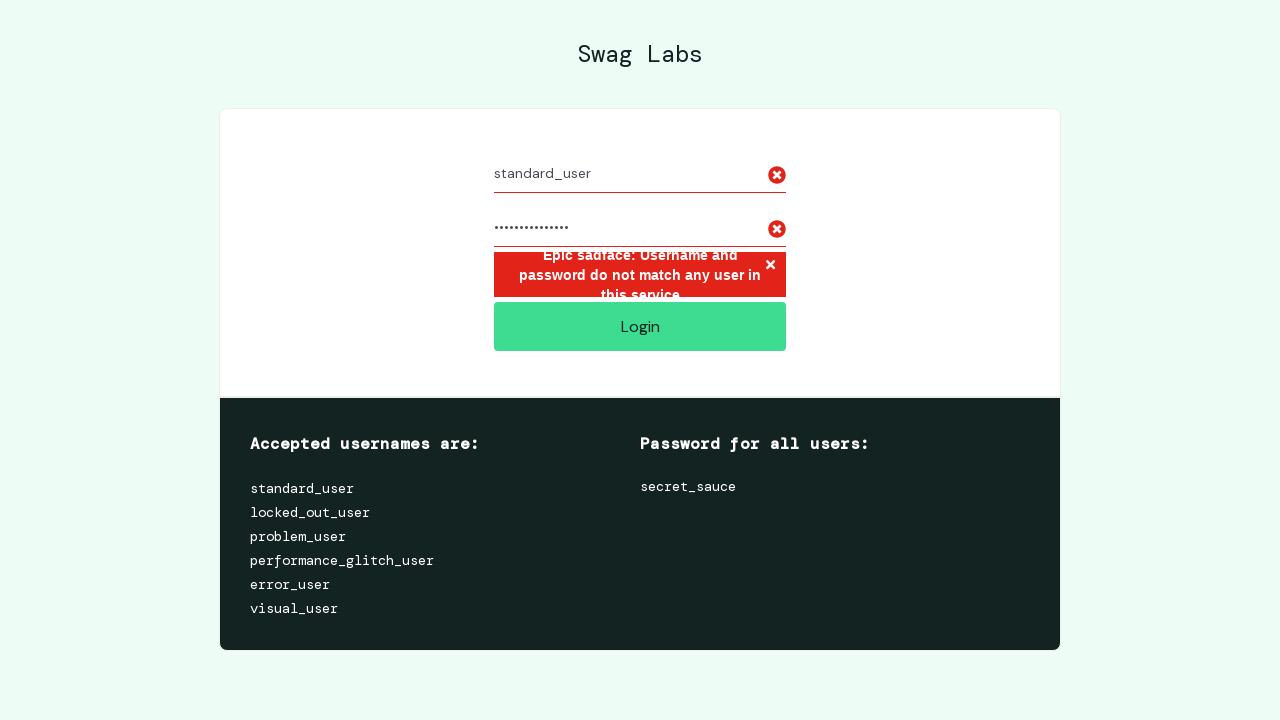